Tests dropdown selection functionality on Selenium's web form page by selecting options using different methods: by value, by index, and by visible text.

Starting URL: https://www.selenium.dev/selenium/web/web-form.html

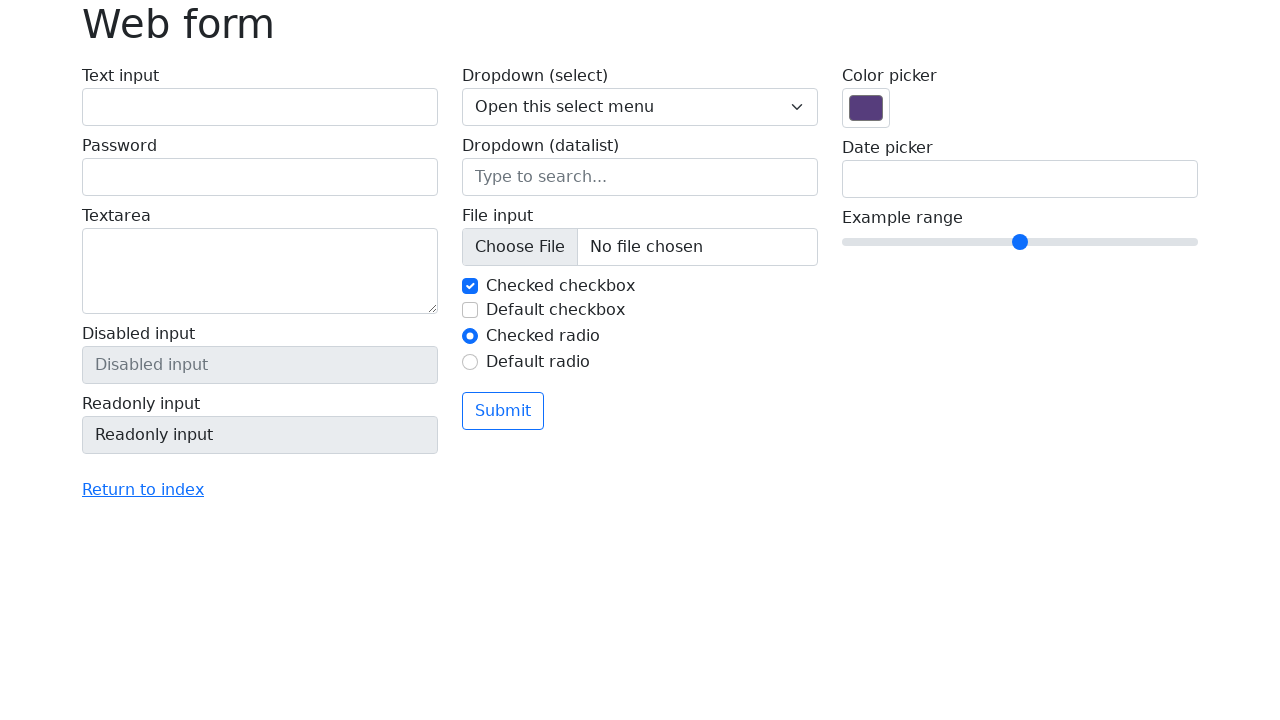

Selected dropdown option by value '2' on select[name='my-select']
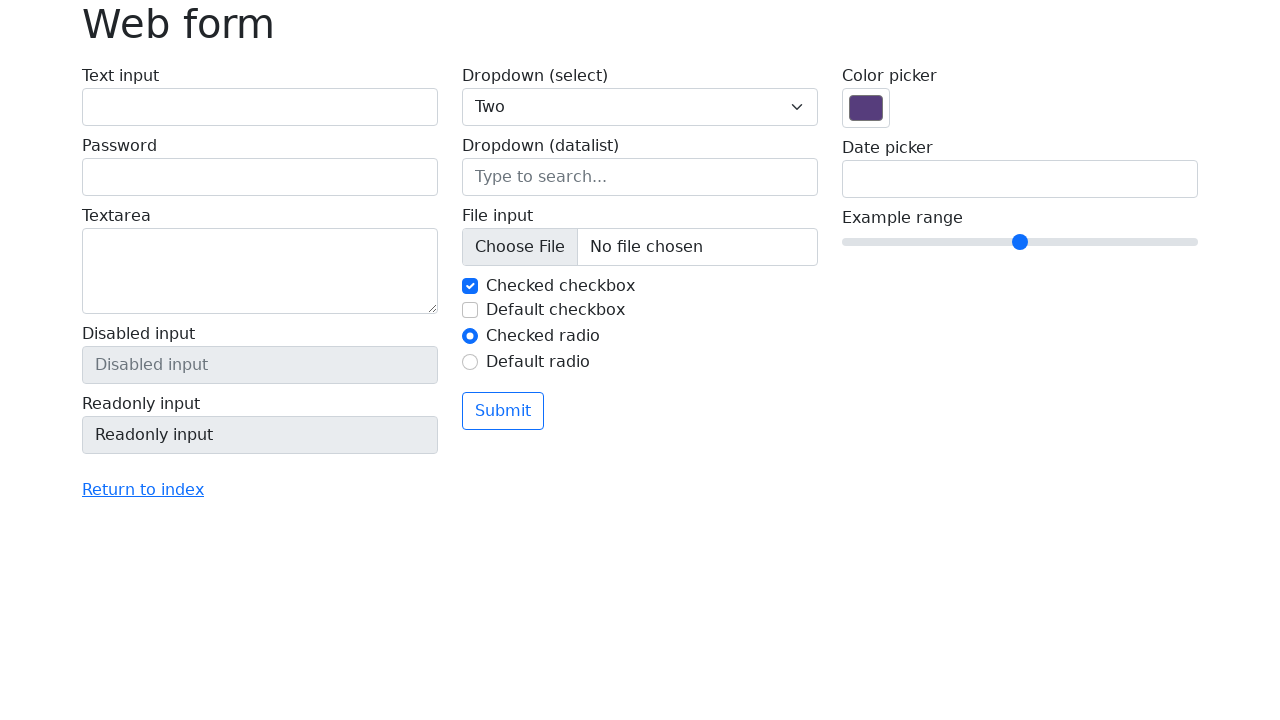

Selected dropdown option by index 1 (second option) on select[name='my-select']
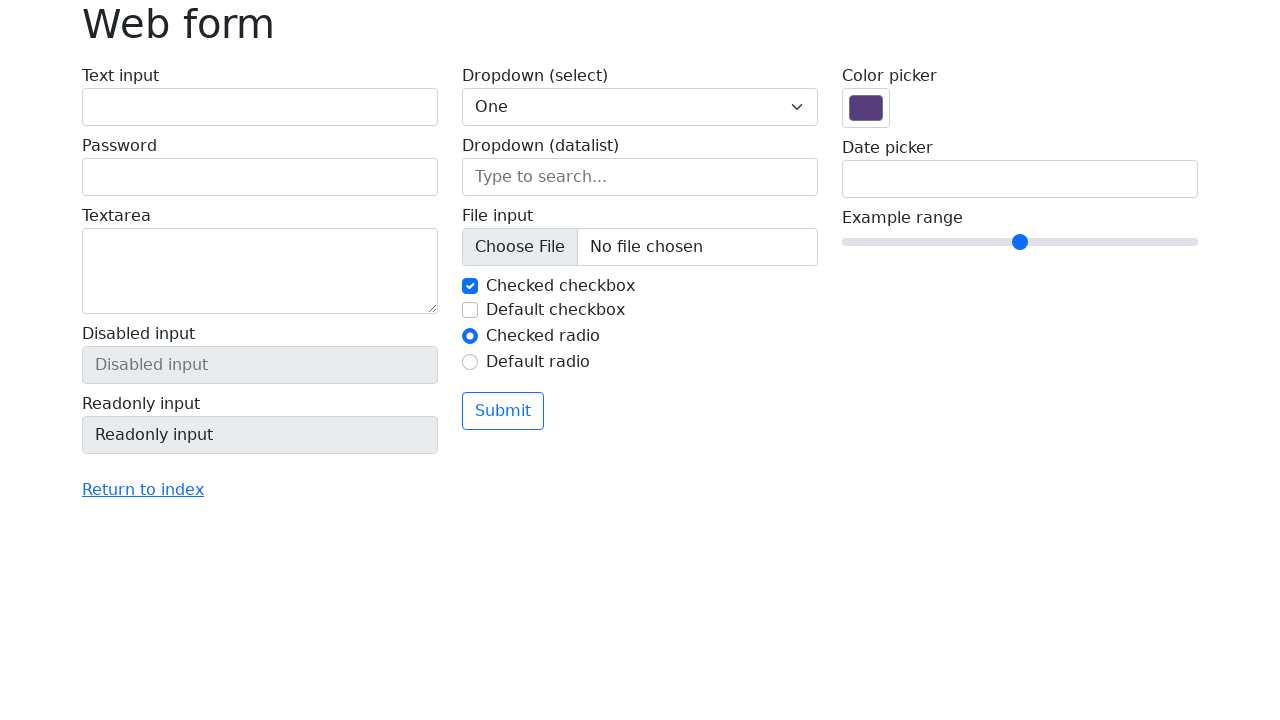

Selected dropdown option by visible text 'Two' on select[name='my-select']
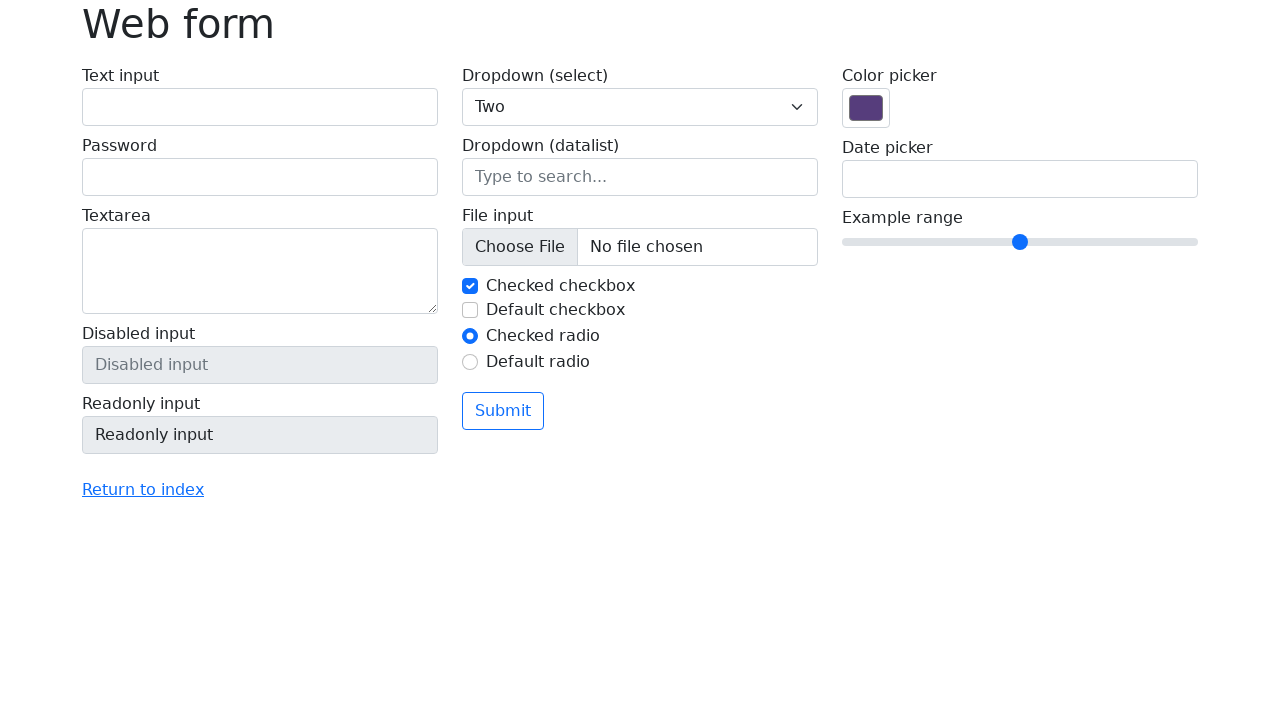

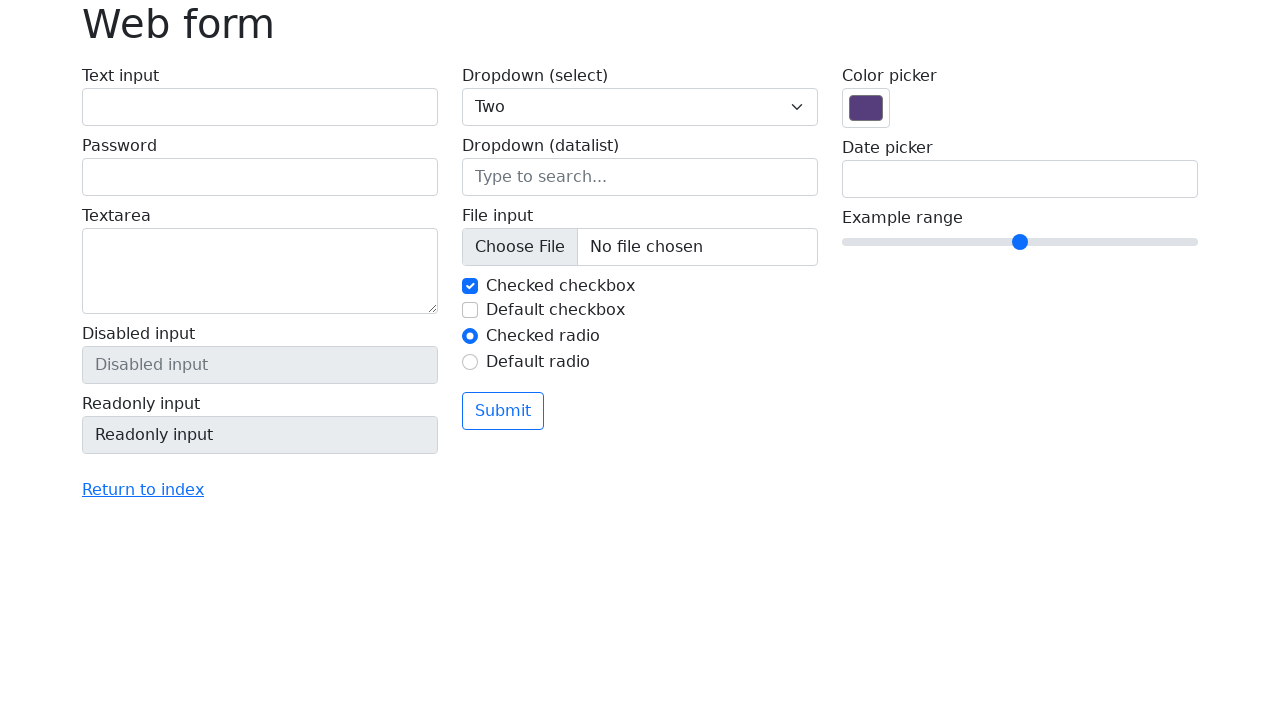